Tests stock search functionality using context manager style, entering "通讯" in search and clicking query button

Starting URL: https://www.byhy.net/cdn2/files/selenium/stock1.html

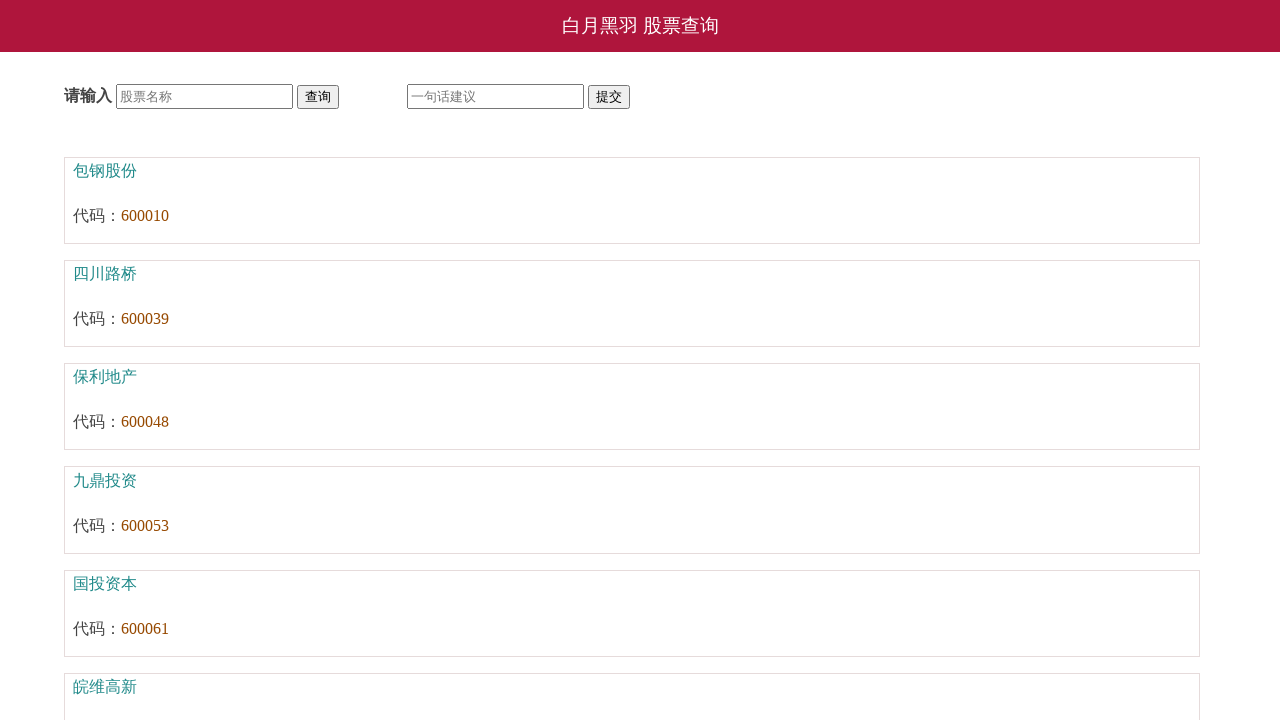

Filled search field with '通讯' (telecommunications) on #kw
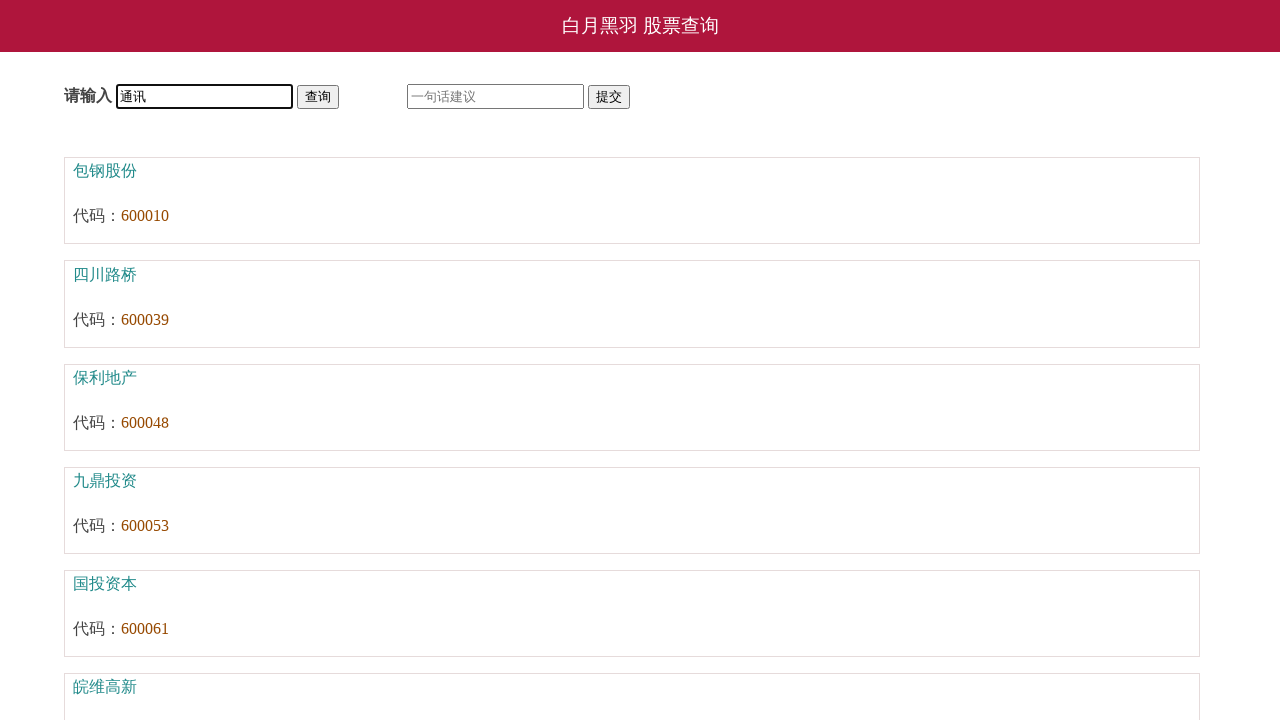

Clicked query button to search for stocks at (318, 97) on #go
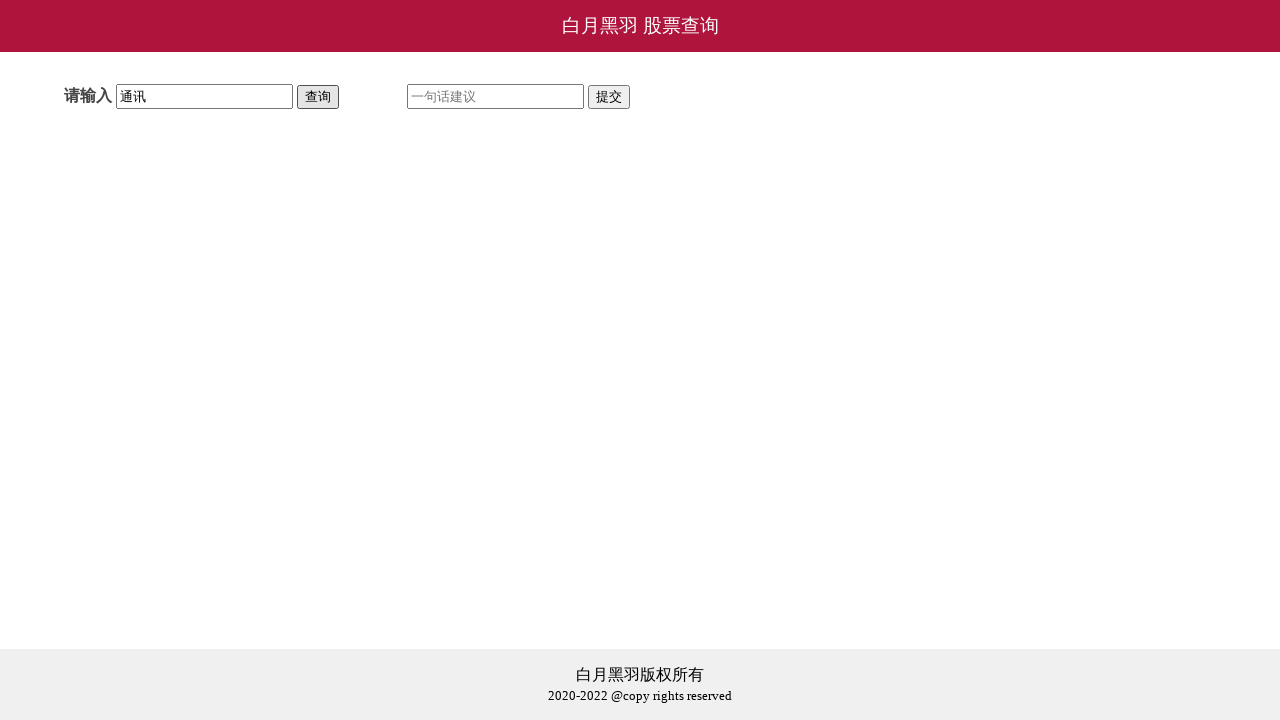

Stock search results loaded successfully
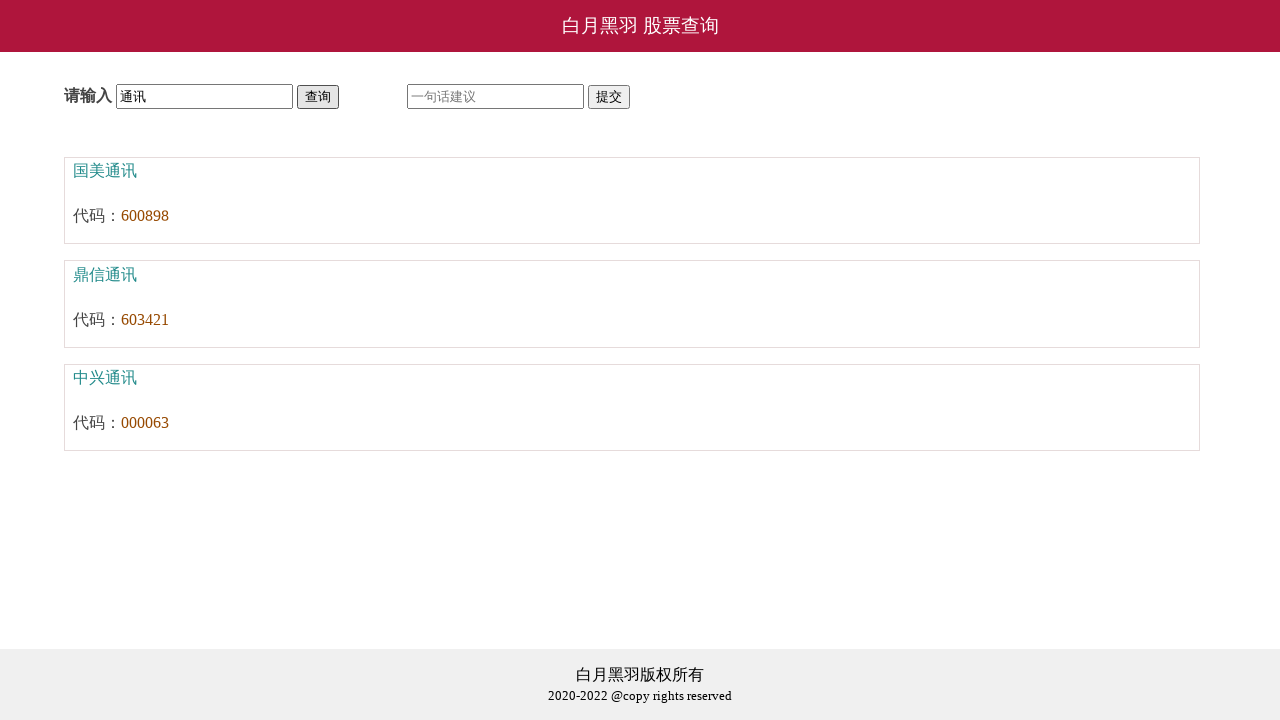

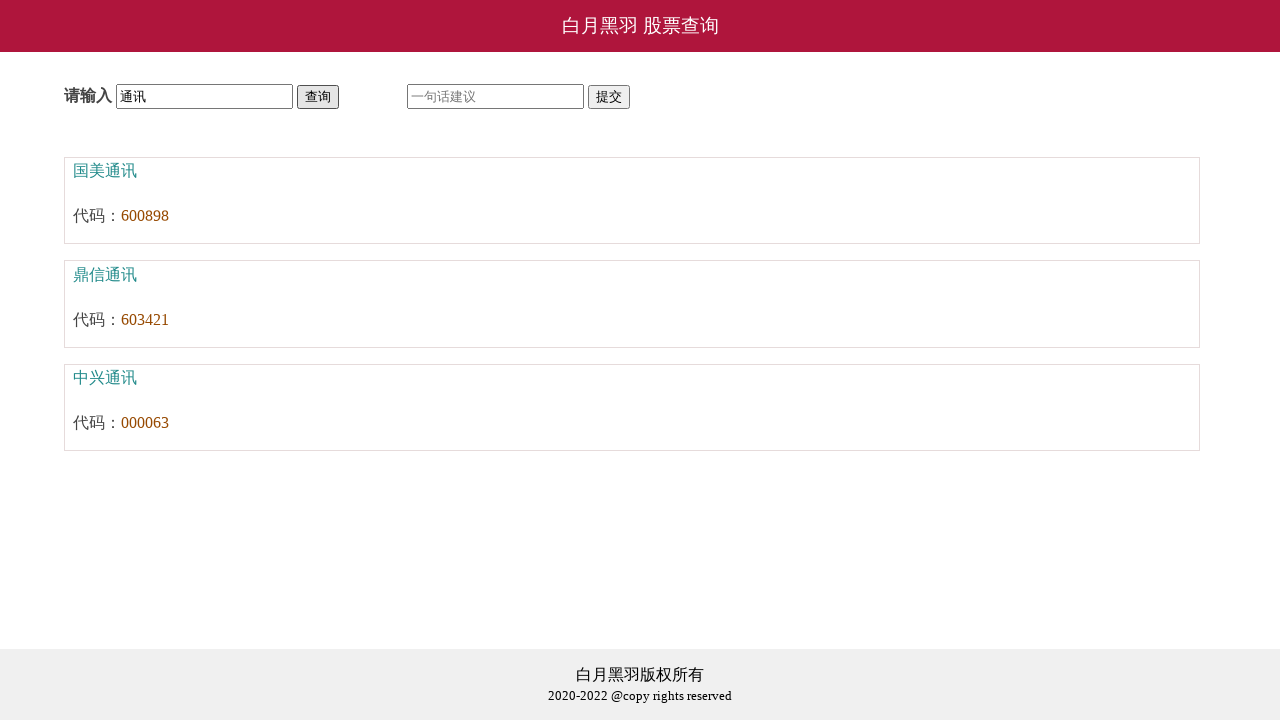